Tests text comparison functionality by entering text in the left textbox, copying it using keyboard shortcuts, and pasting it into the right textbox

Starting URL: https://text-compare.com/

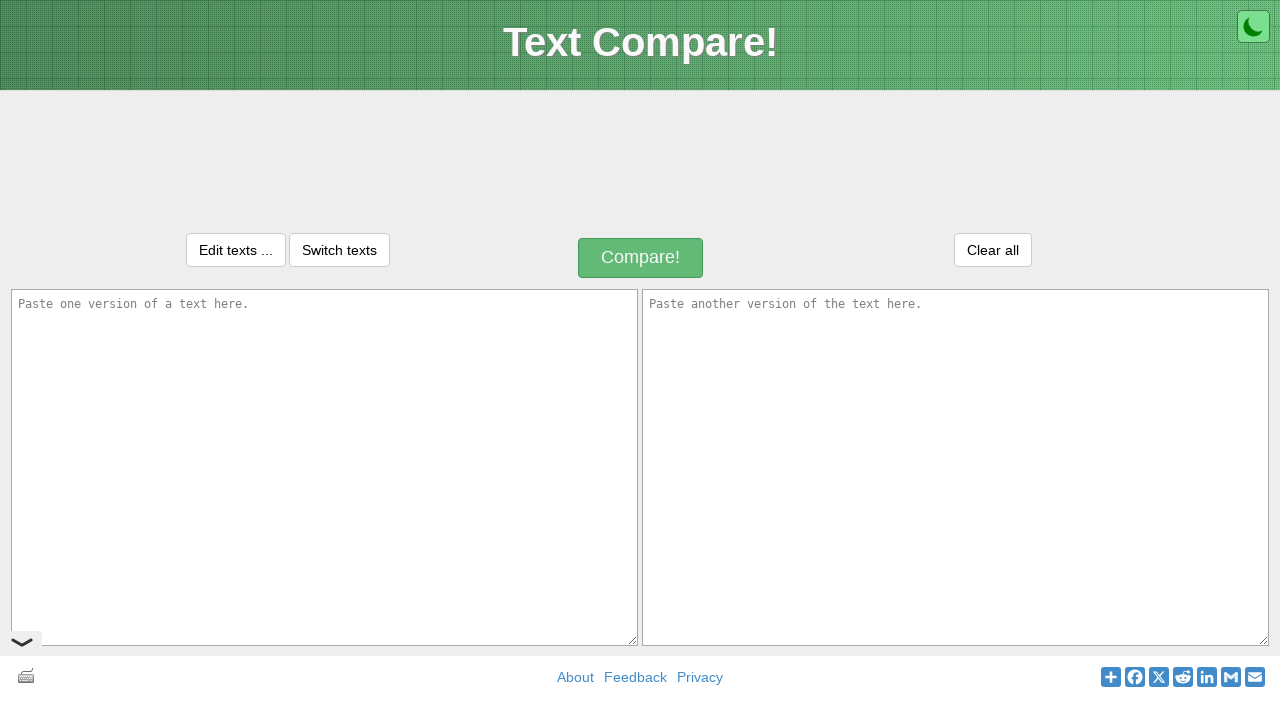

Entered 'wightwalker' in the left textbox on #inputText1
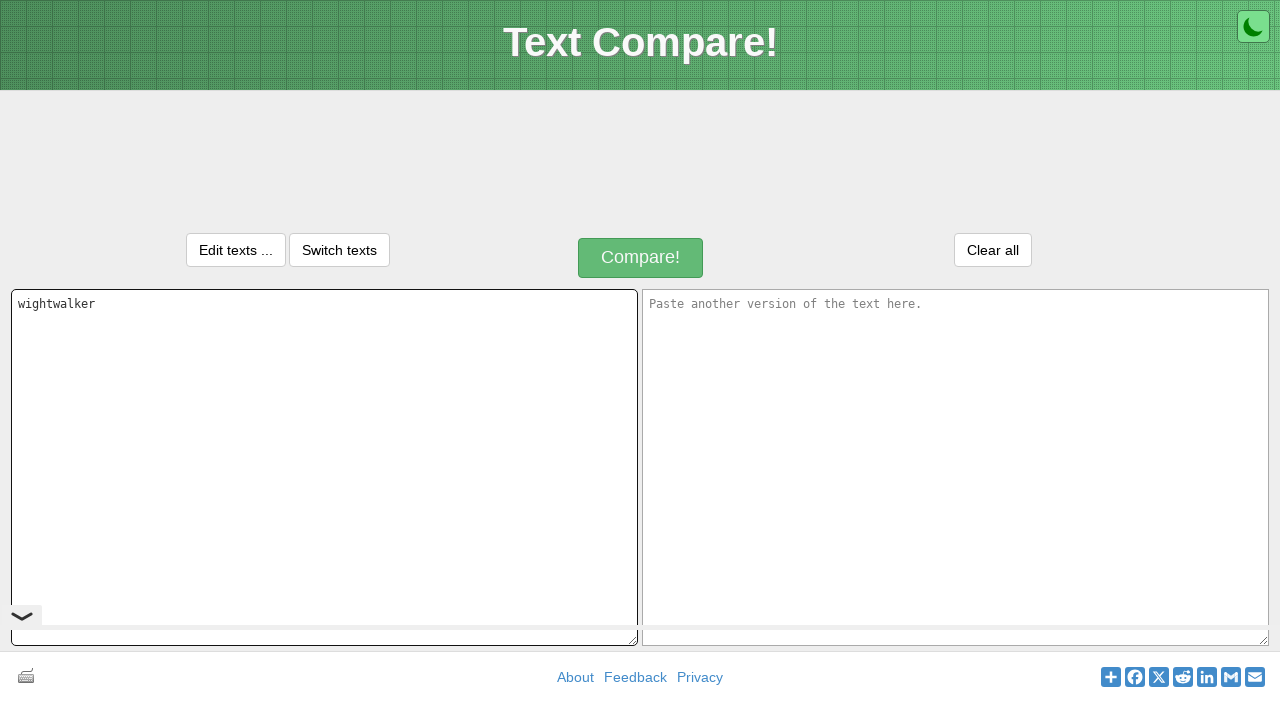

Clicked on the left textbox to focus it at (324, 467) on #inputText1
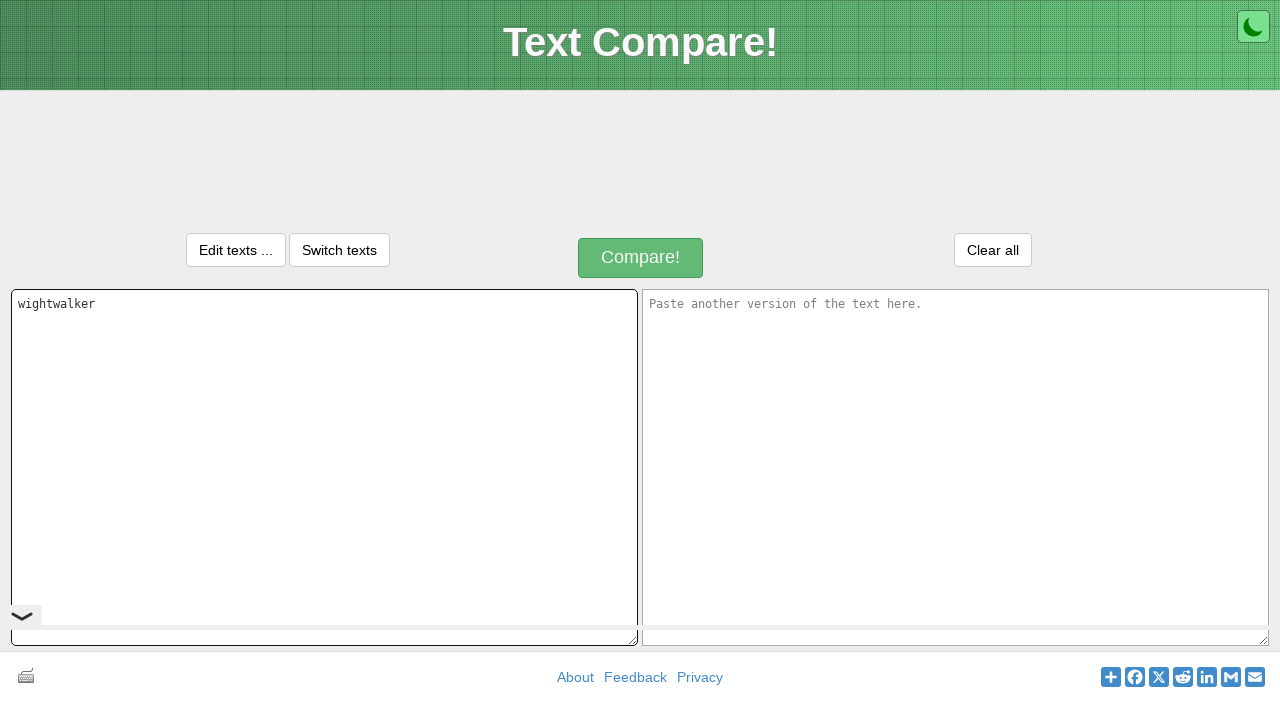

Selected all text in the left textbox using Ctrl+A
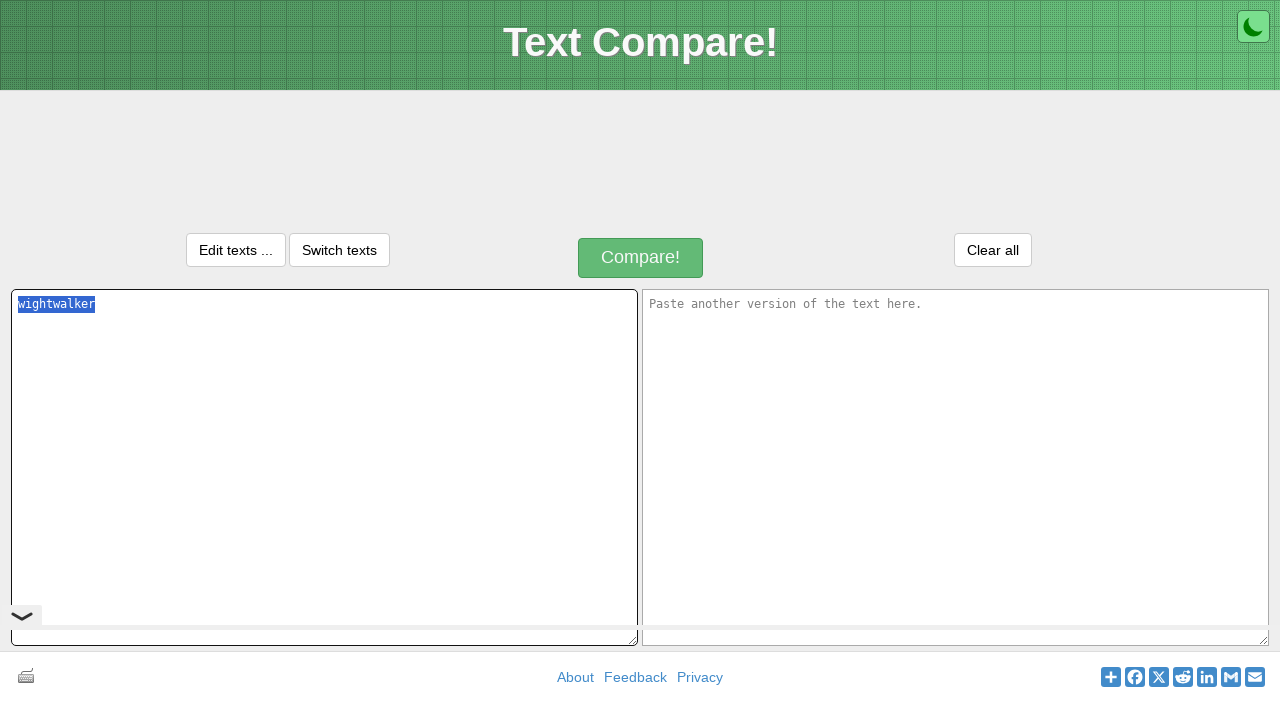

Copied text from left textbox using Ctrl+C
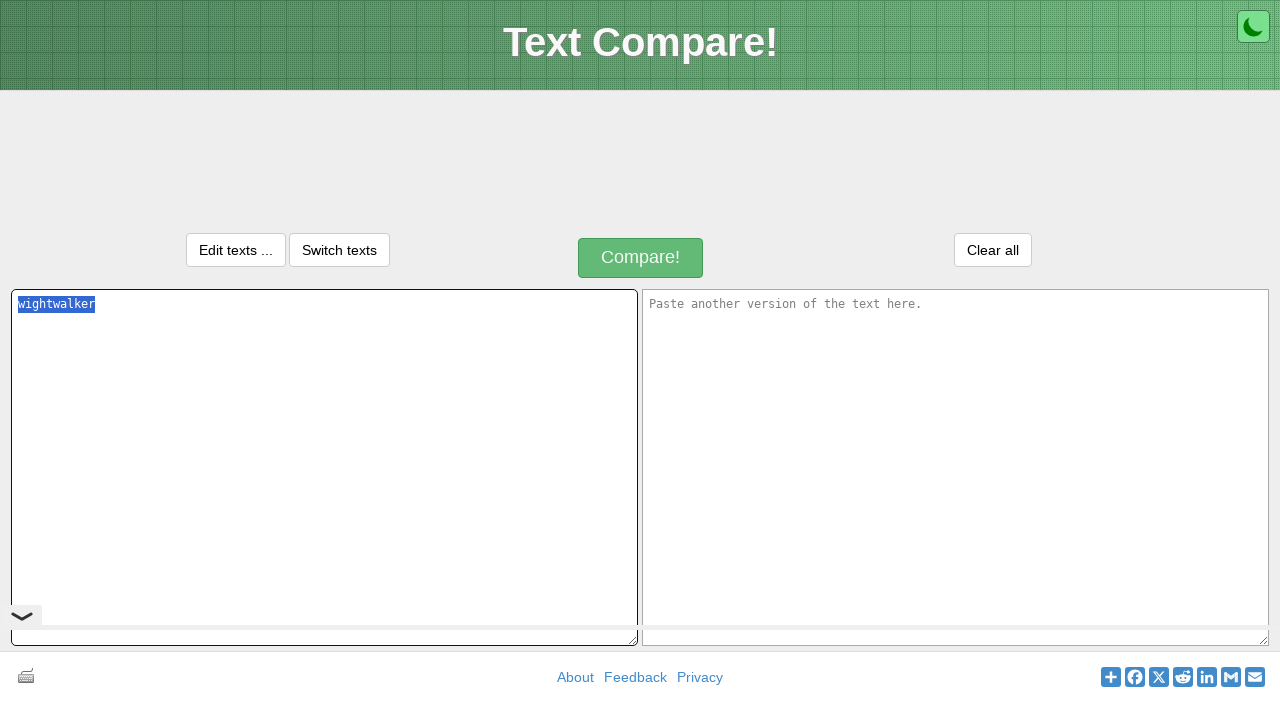

Navigated to right textbox using Tab key
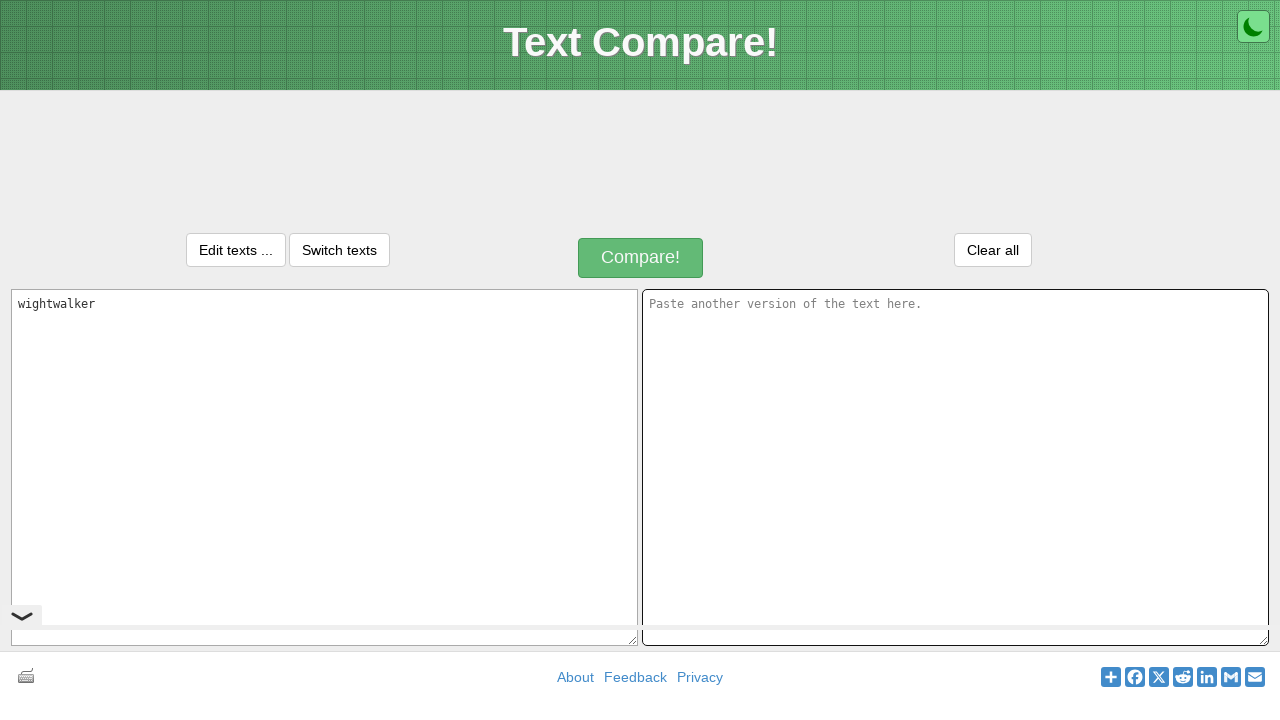

Pasted text into right textbox using Ctrl+V
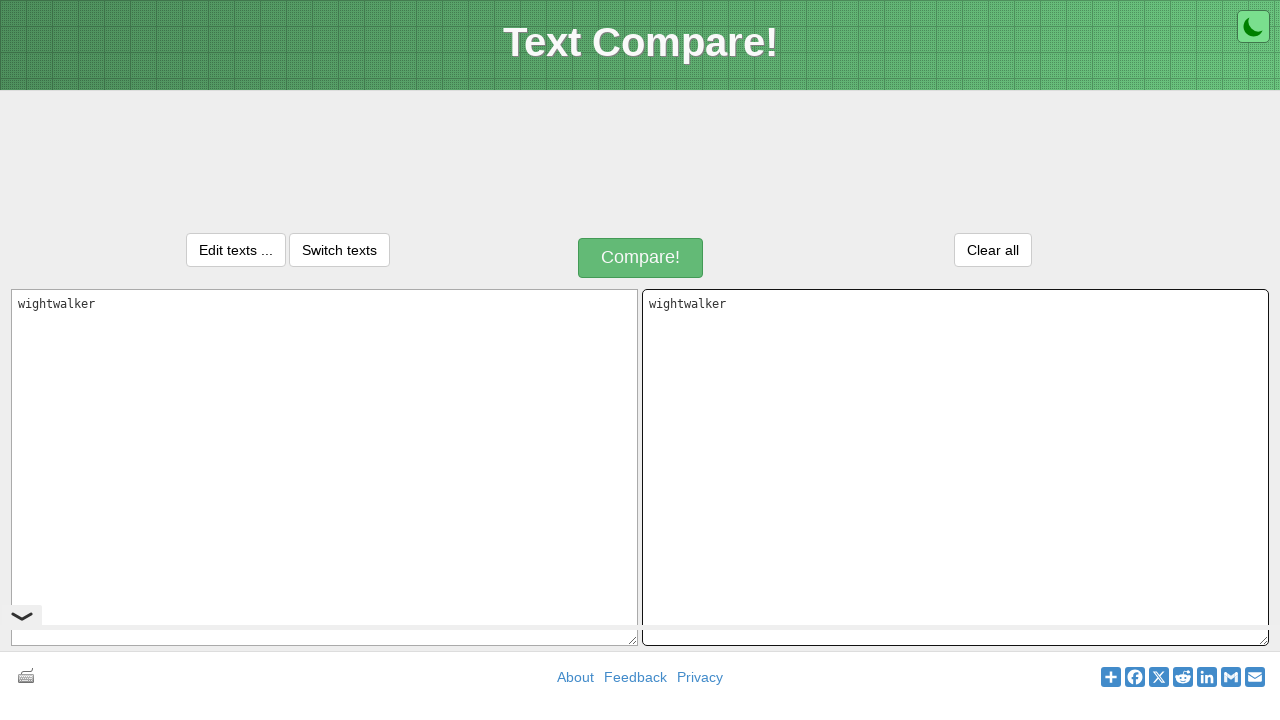

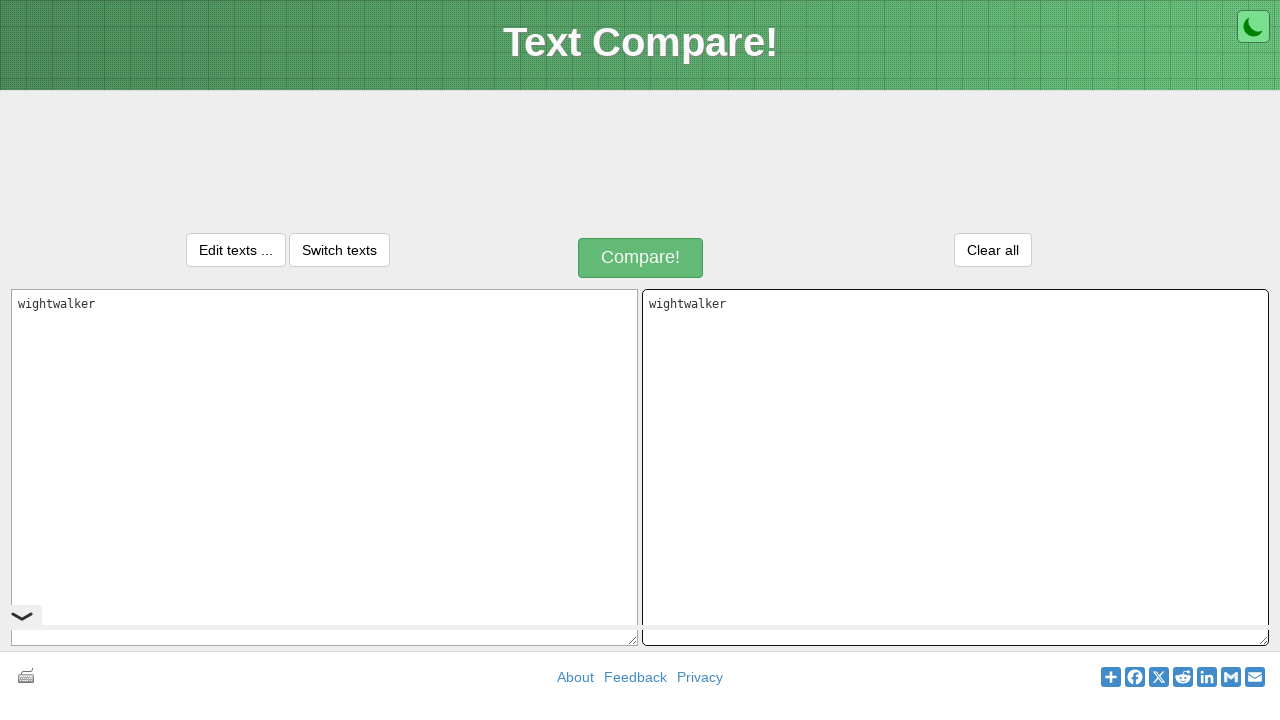